Tests a form with mathematical calculation, radio buttons, and checkbox selection by extracting a hidden value, computing a mathematical result, and submitting the form

Starting URL: http://suninjuly.github.io/get_attribute.html

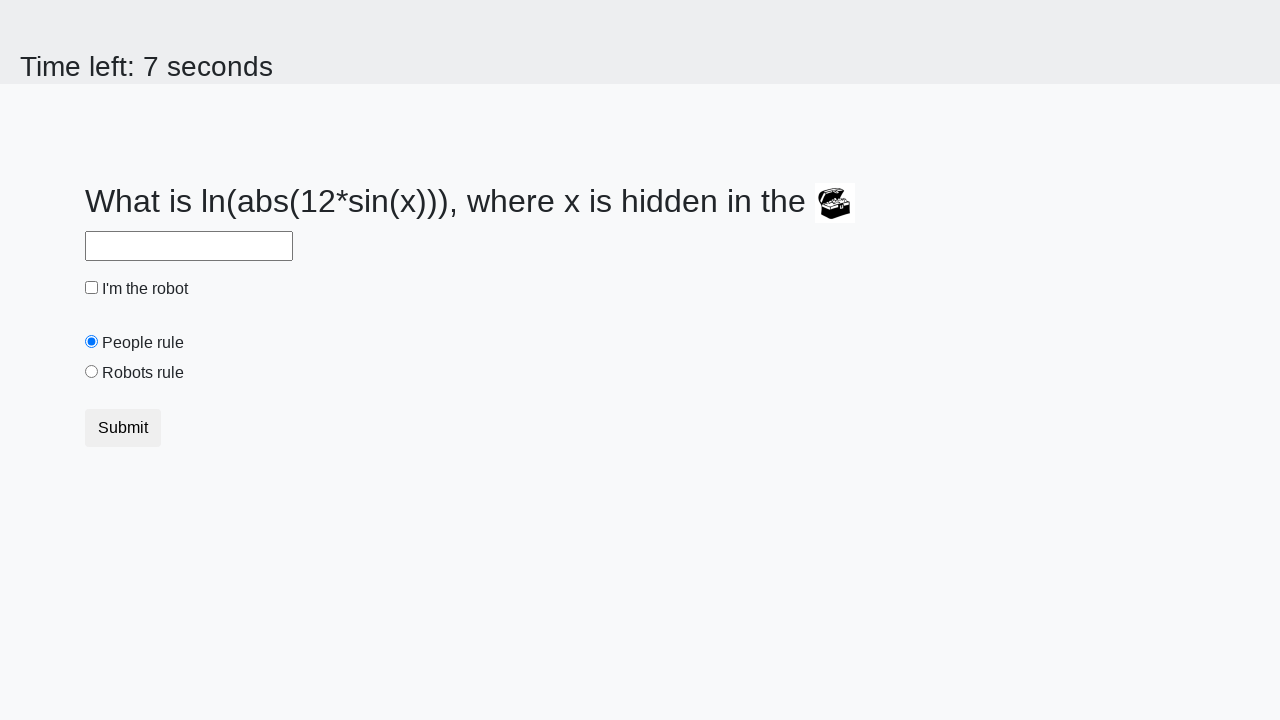

Retrieved 'People' radio button initial state
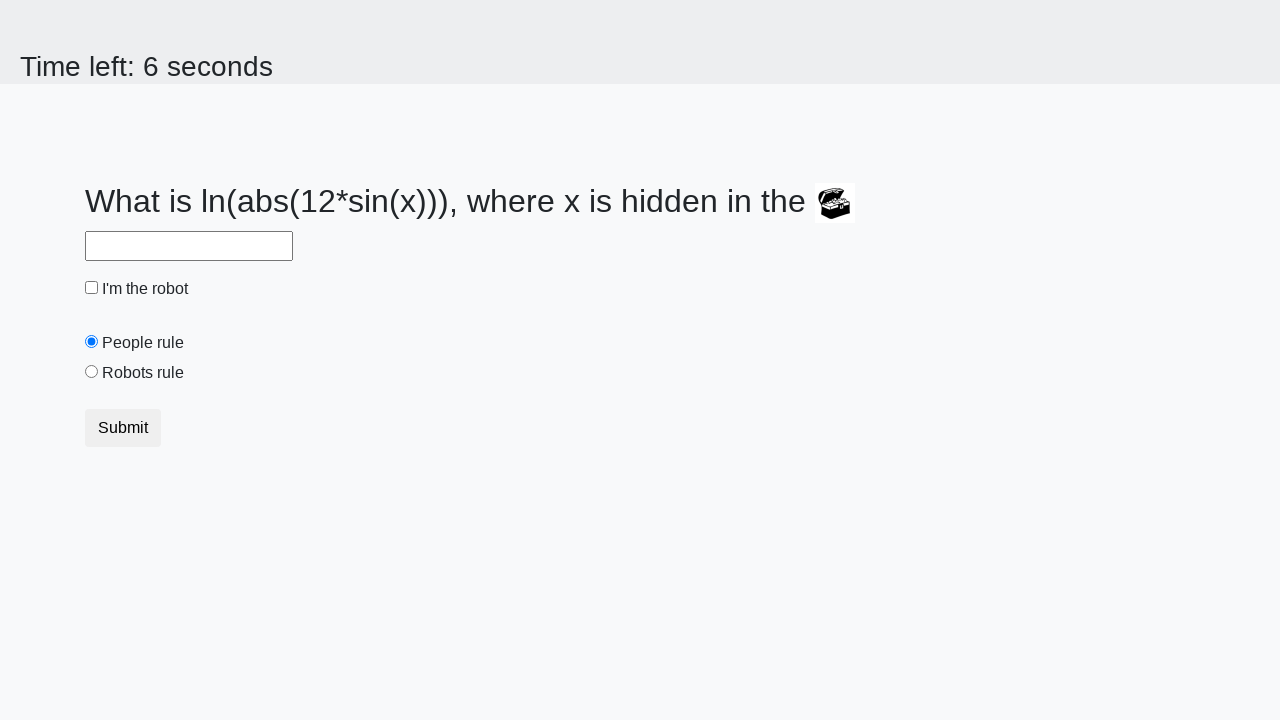

Asserted 'People' radio button is selected by default
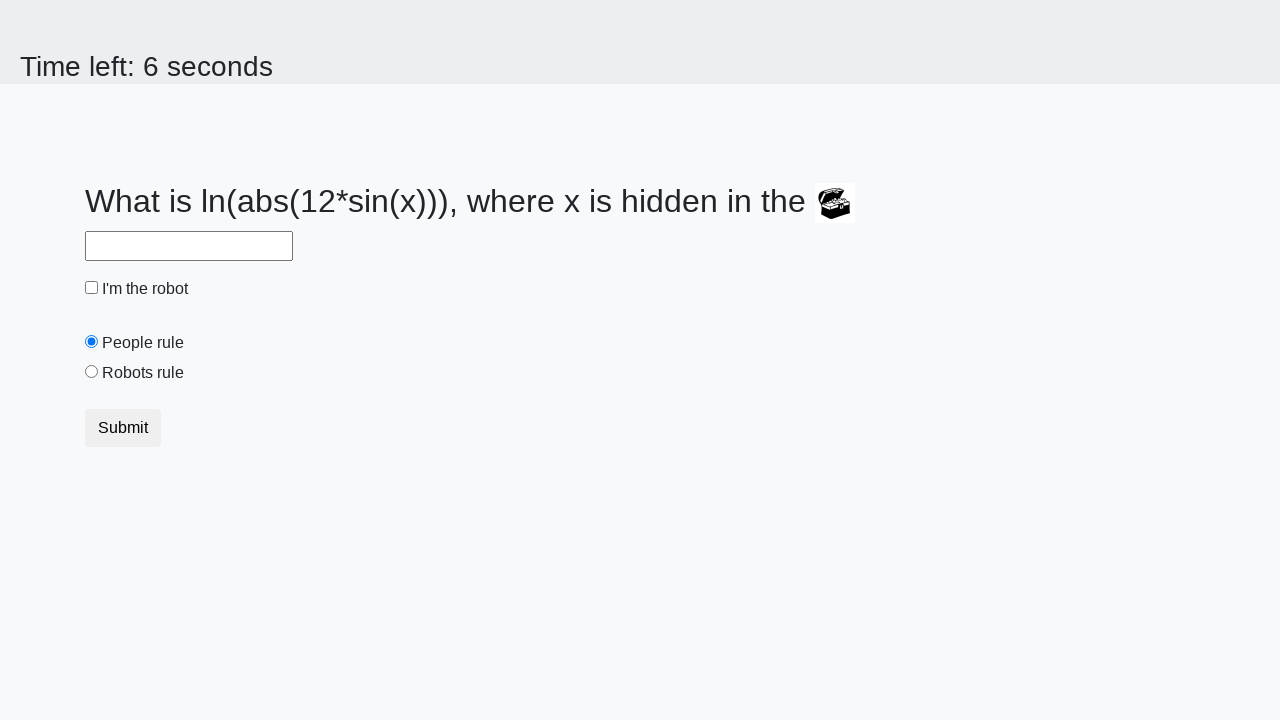

Retrieved 'Robots' radio button initial state
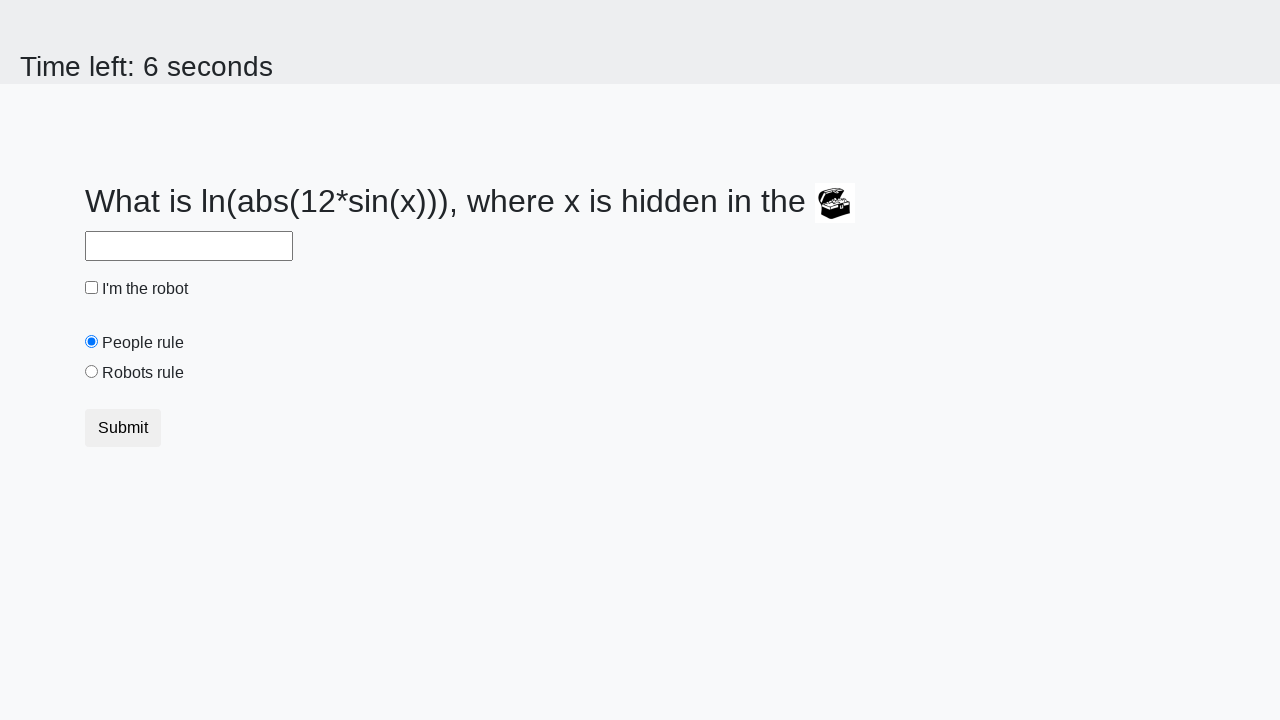

Asserted 'Robots' radio button is not selected by default
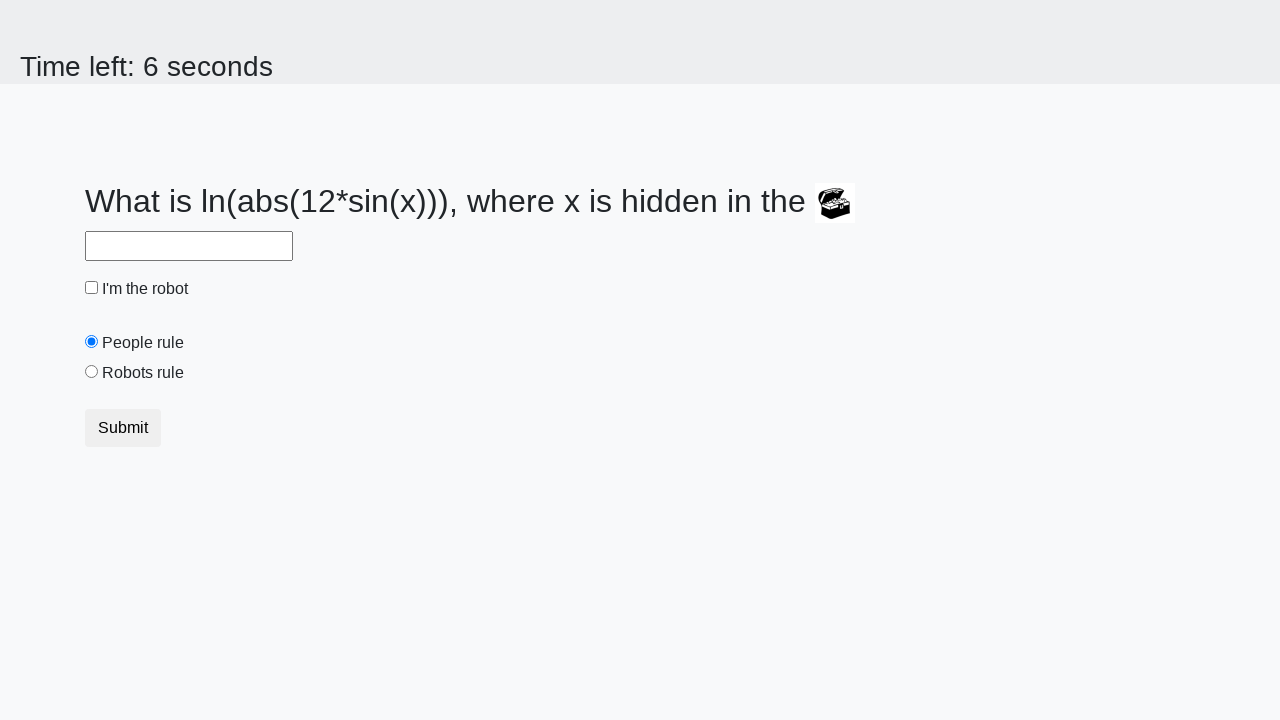

Extracted hidden 'valuex' attribute from treasure element
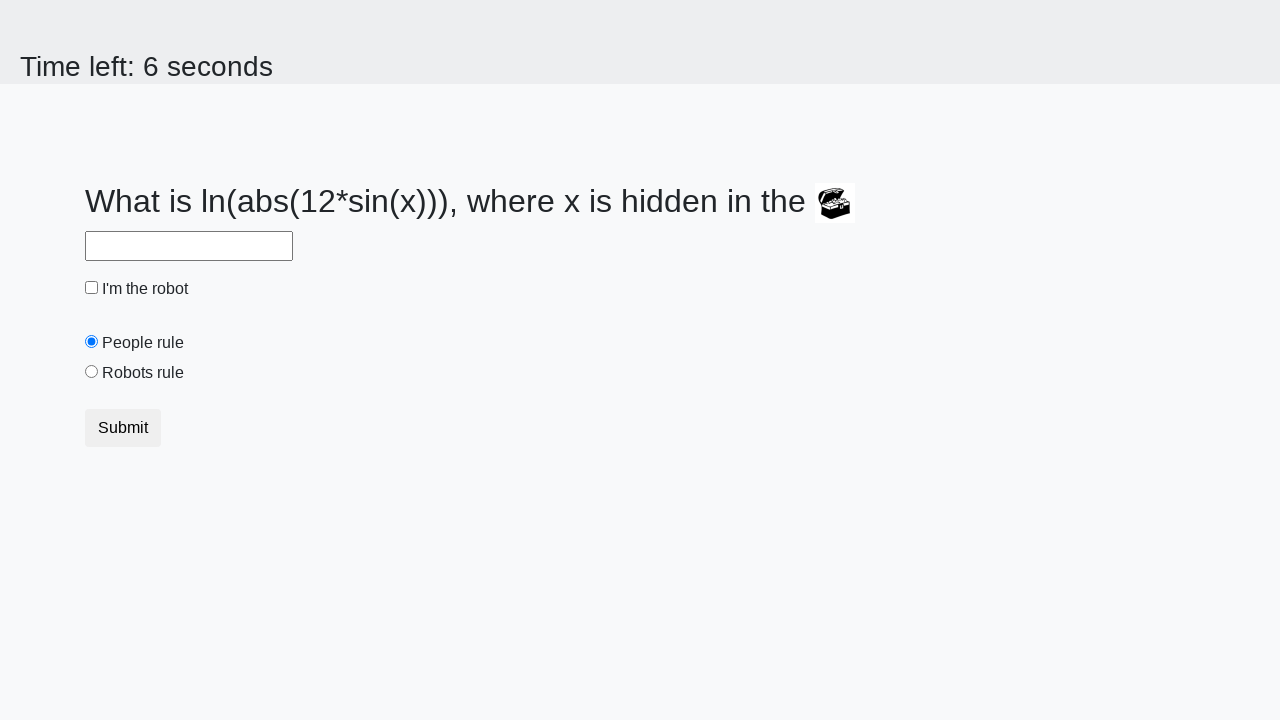

Calculated mathematical result: log(abs(12*sin(840))) = 2.412473680819027
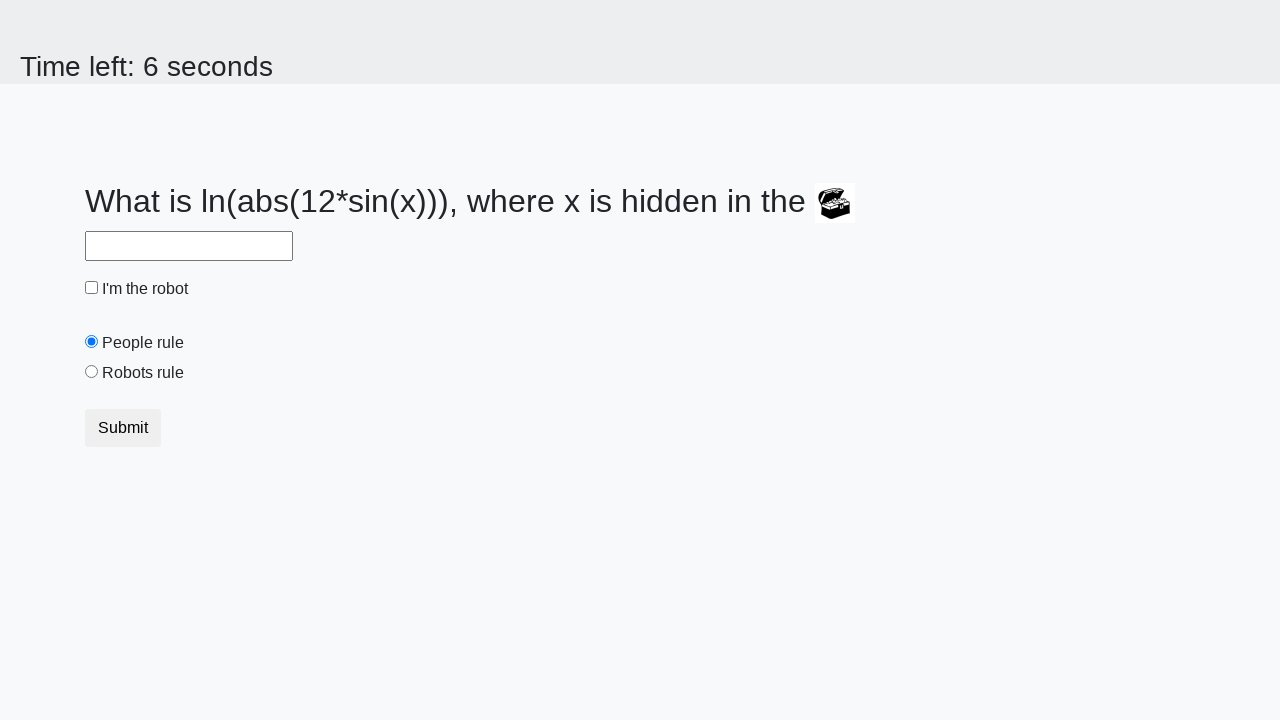

Filled answer field with calculated value: 2.412473680819027 on #answer
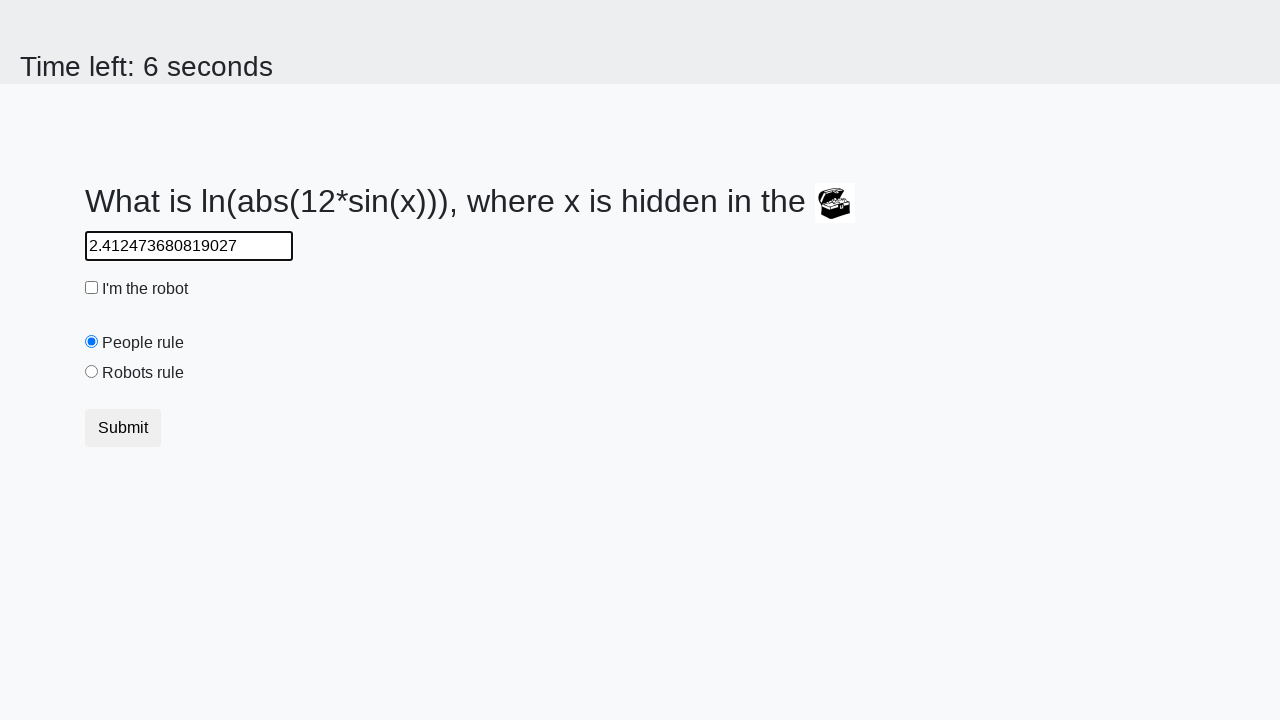

Clicked robot checkbox at (92, 288) on #robotCheckbox
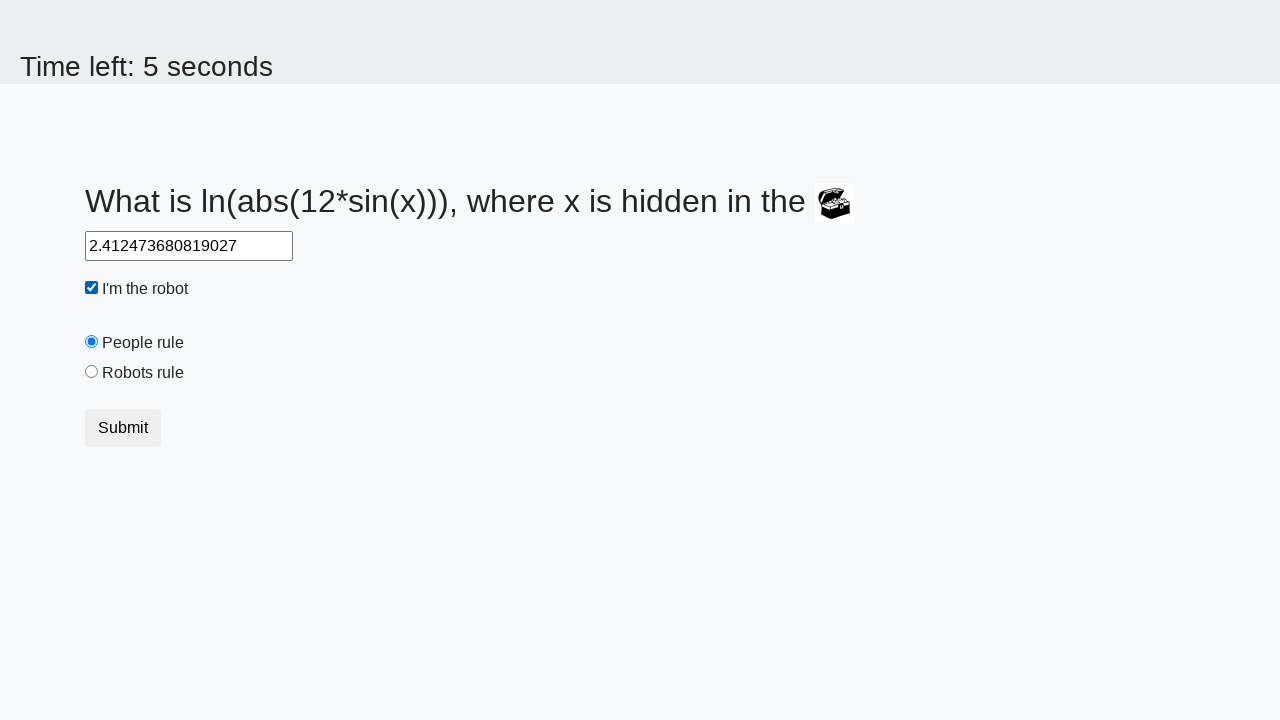

Clicked 'Robots' radio button at (92, 372) on #robotsRule
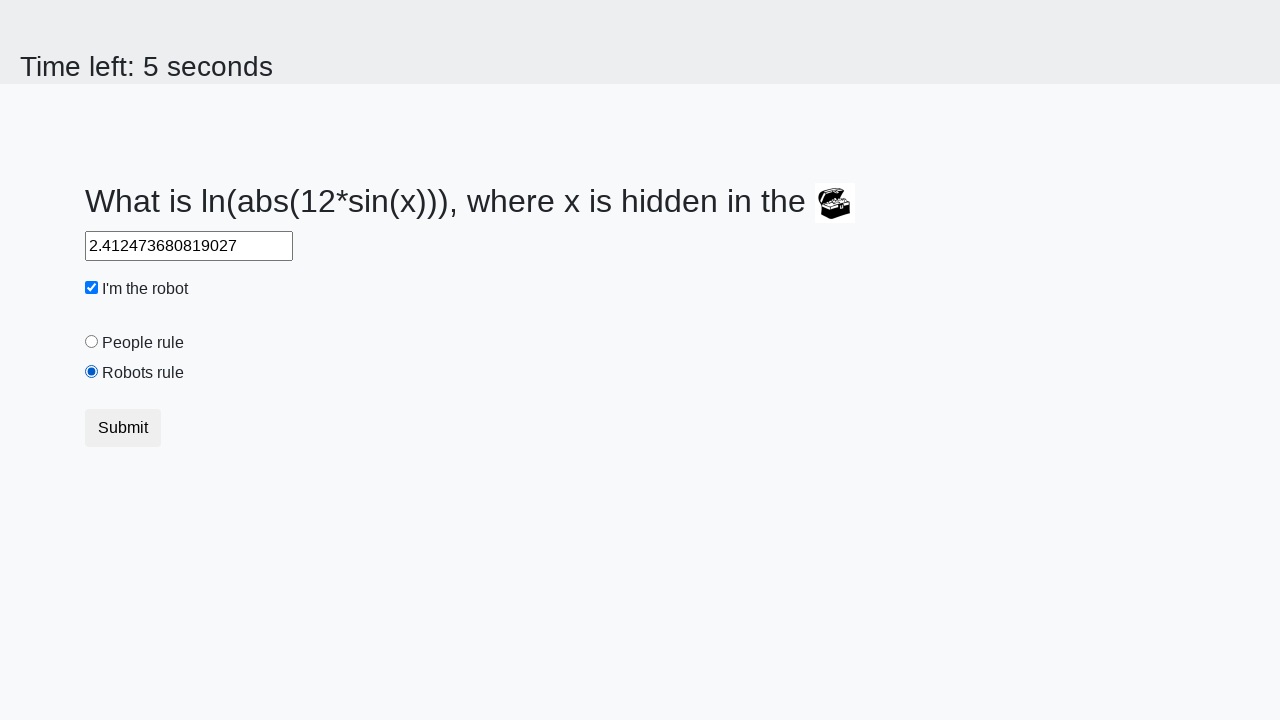

Clicked submit button to submit the form at (123, 428) on button.btn
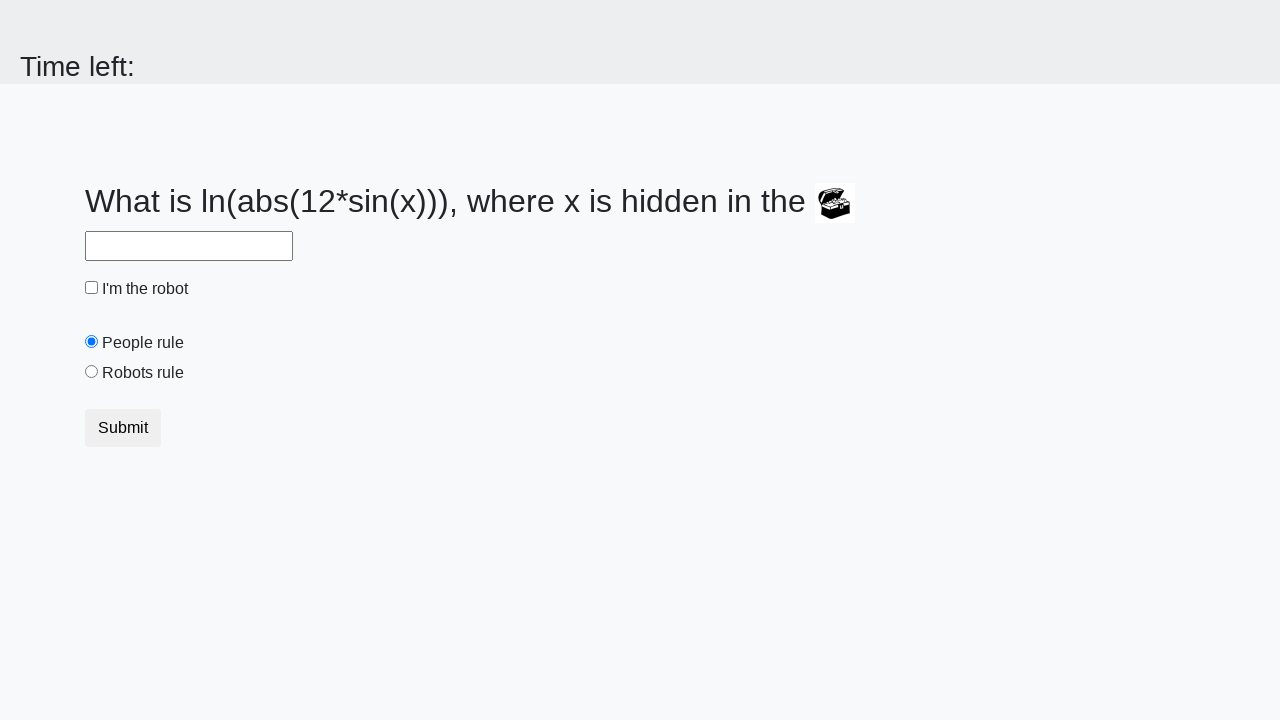

Waited for page to process form submission
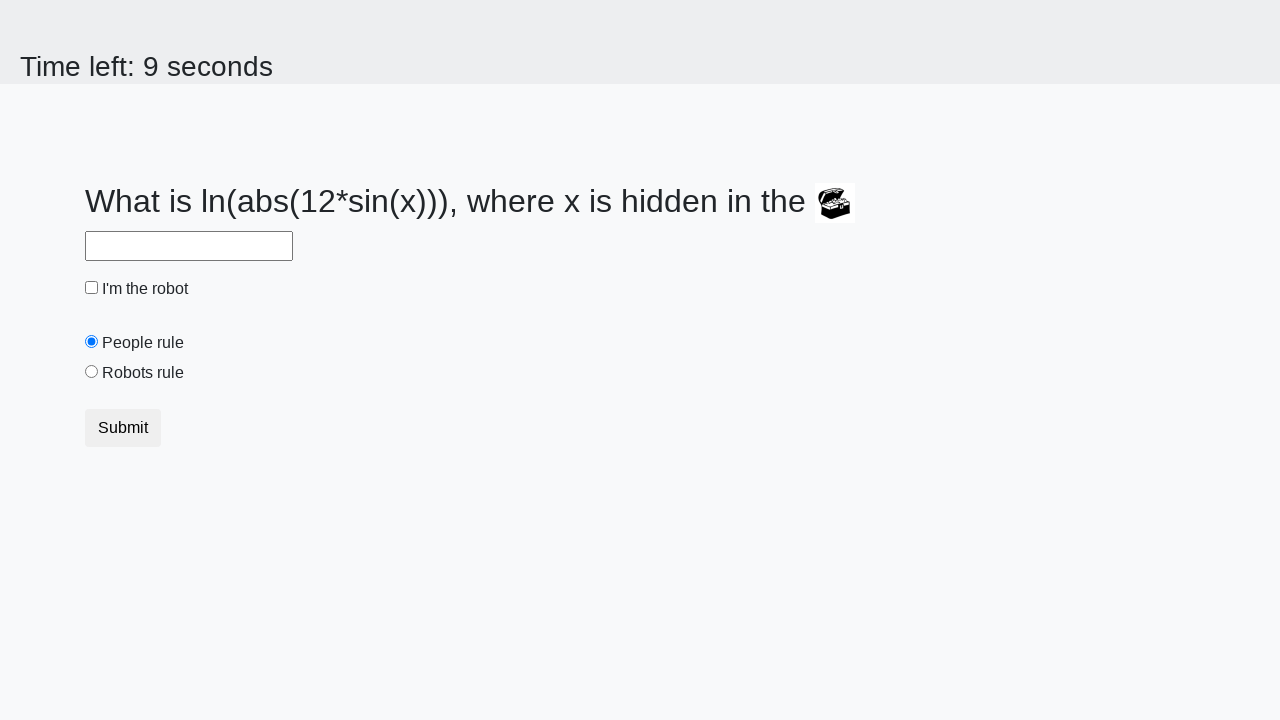

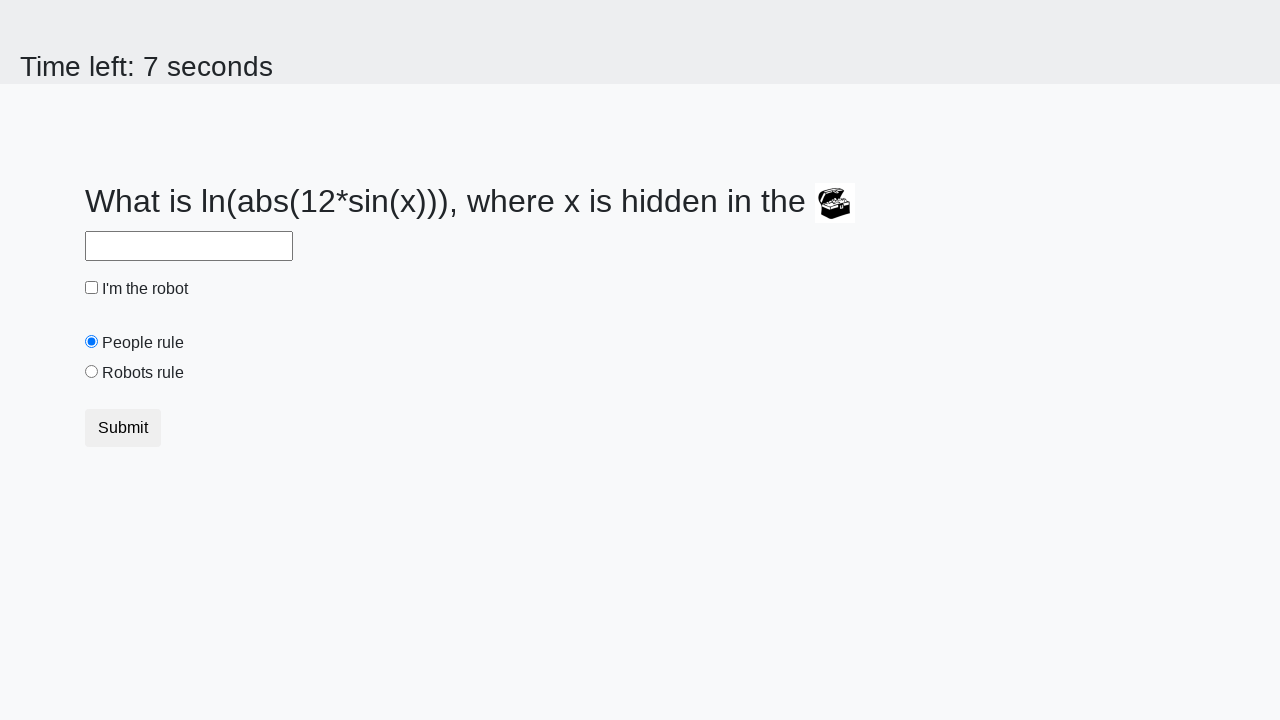